Tests editing a todo item by double-clicking on it, changing the text, and pressing Enter to save.

Starting URL: https://demo.playwright.dev/todomvc

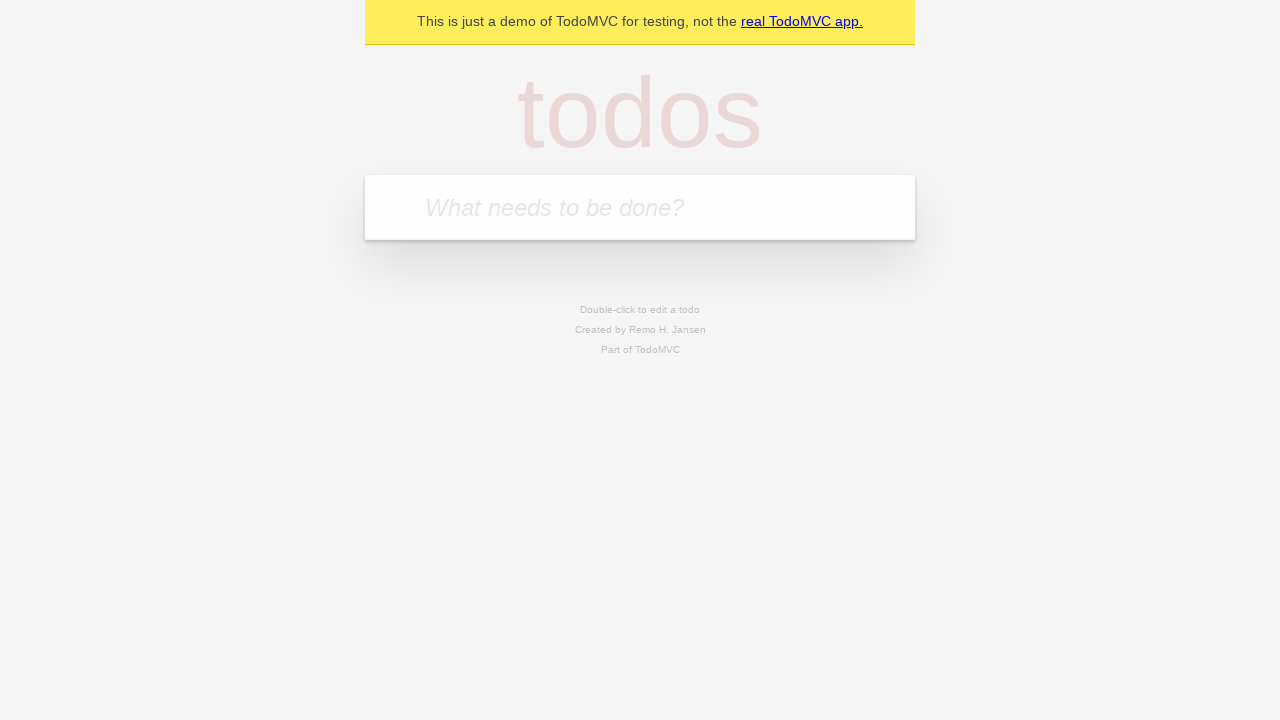

Filled input field with first todo 'buy some cheese' on internal:attr=[placeholder="What needs to be done?"i]
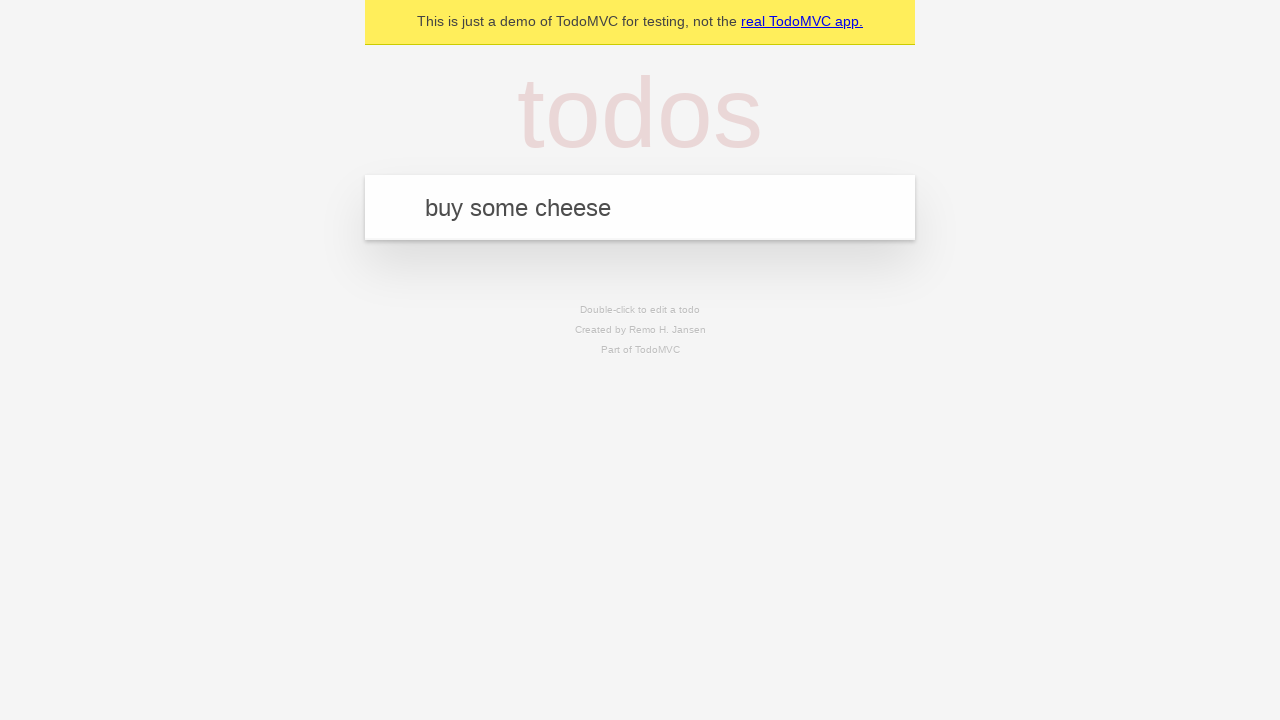

Pressed Enter to create first todo on internal:attr=[placeholder="What needs to be done?"i]
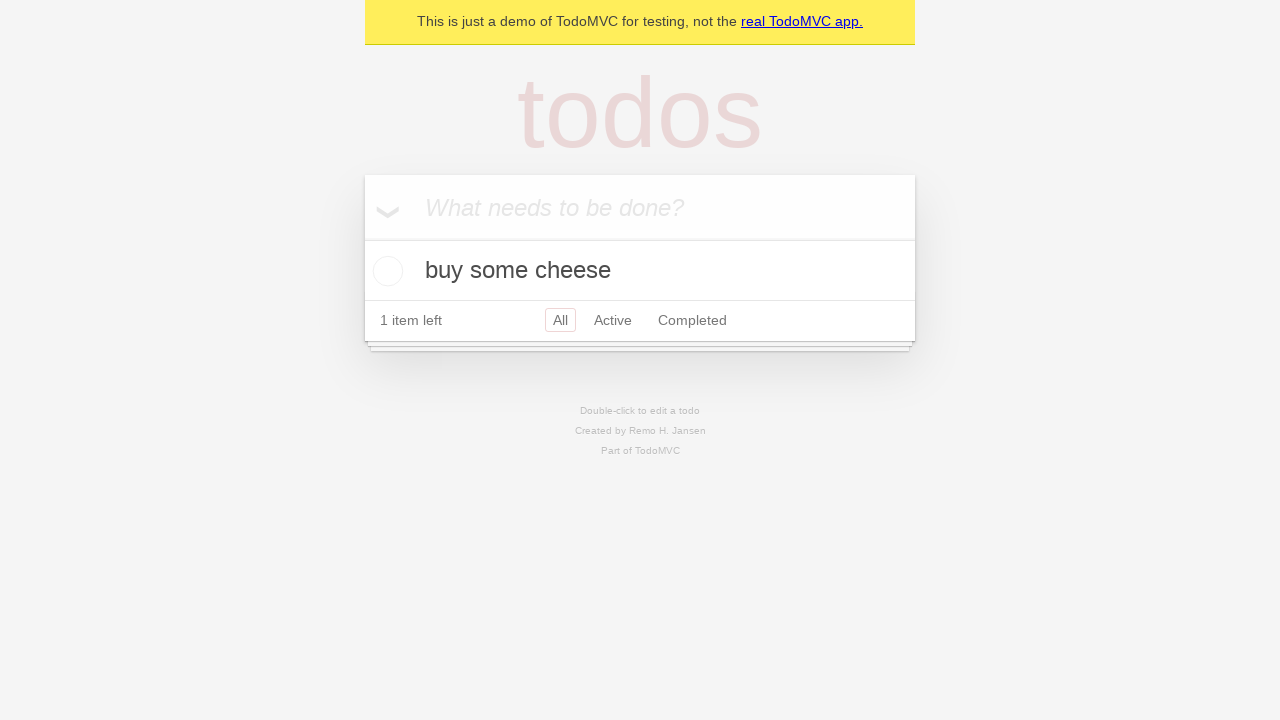

Filled input field with second todo 'feed the cat' on internal:attr=[placeholder="What needs to be done?"i]
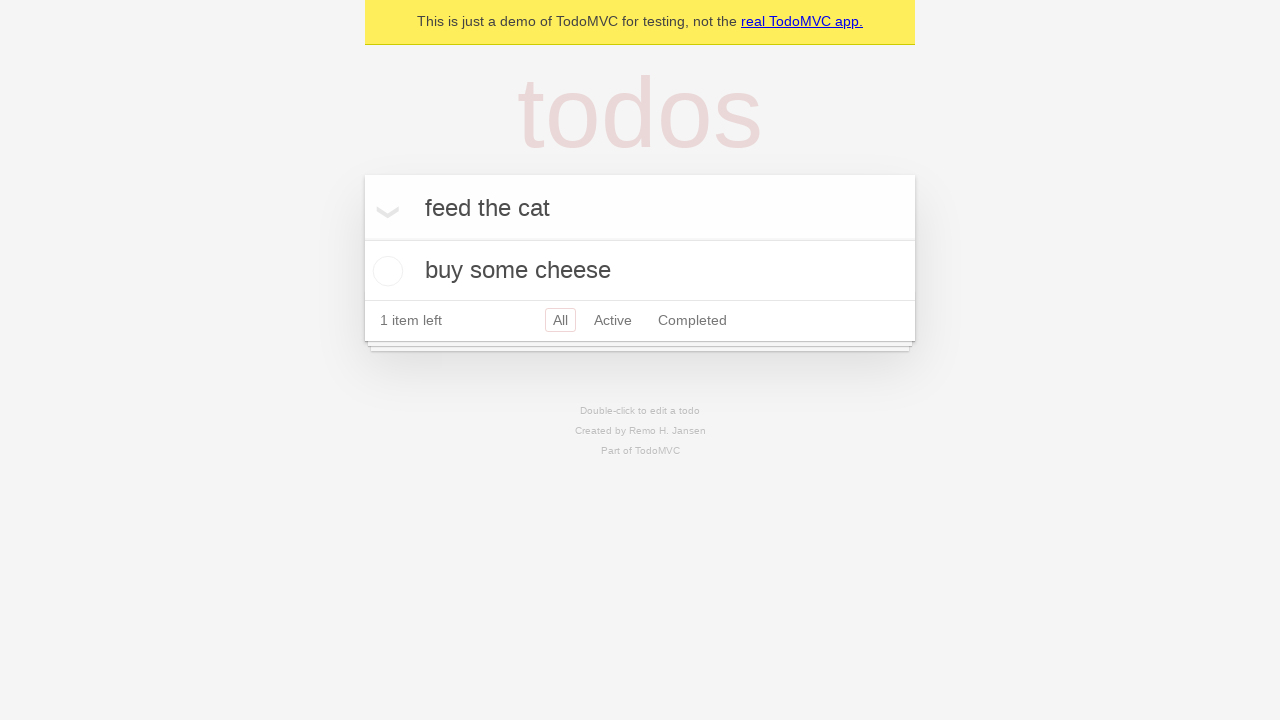

Pressed Enter to create second todo on internal:attr=[placeholder="What needs to be done?"i]
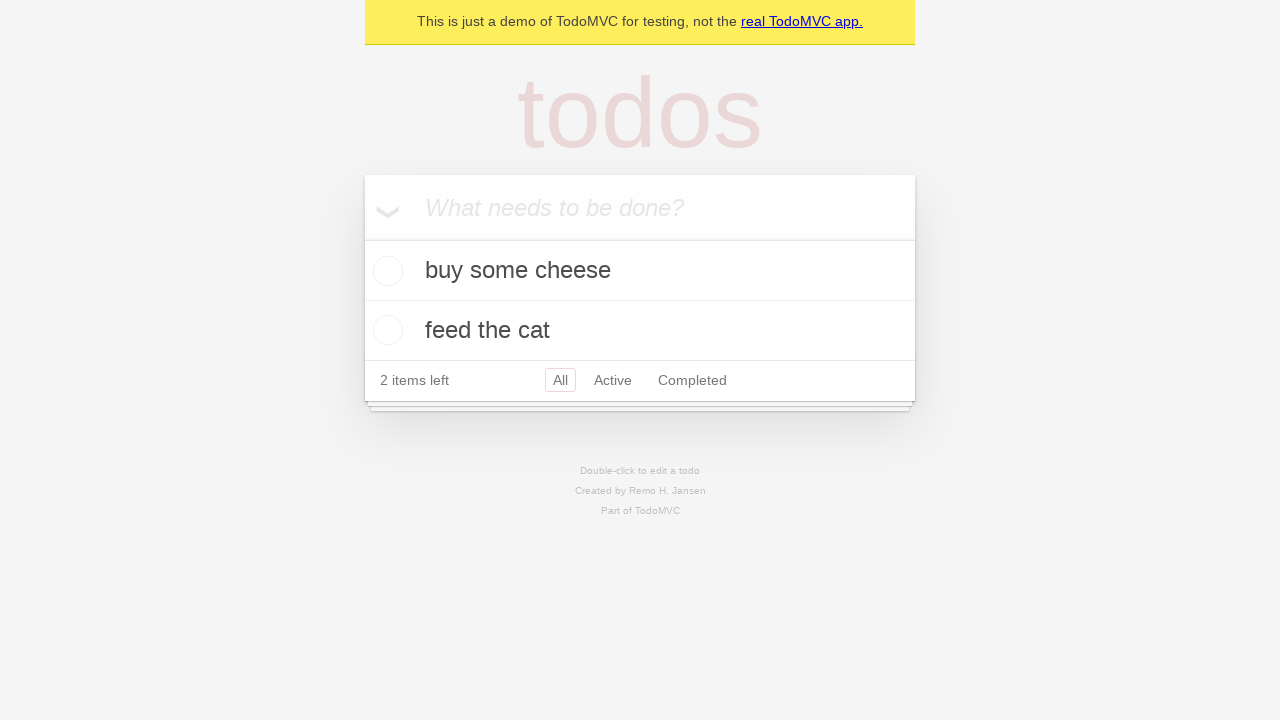

Filled input field with third todo 'book a doctors appointment' on internal:attr=[placeholder="What needs to be done?"i]
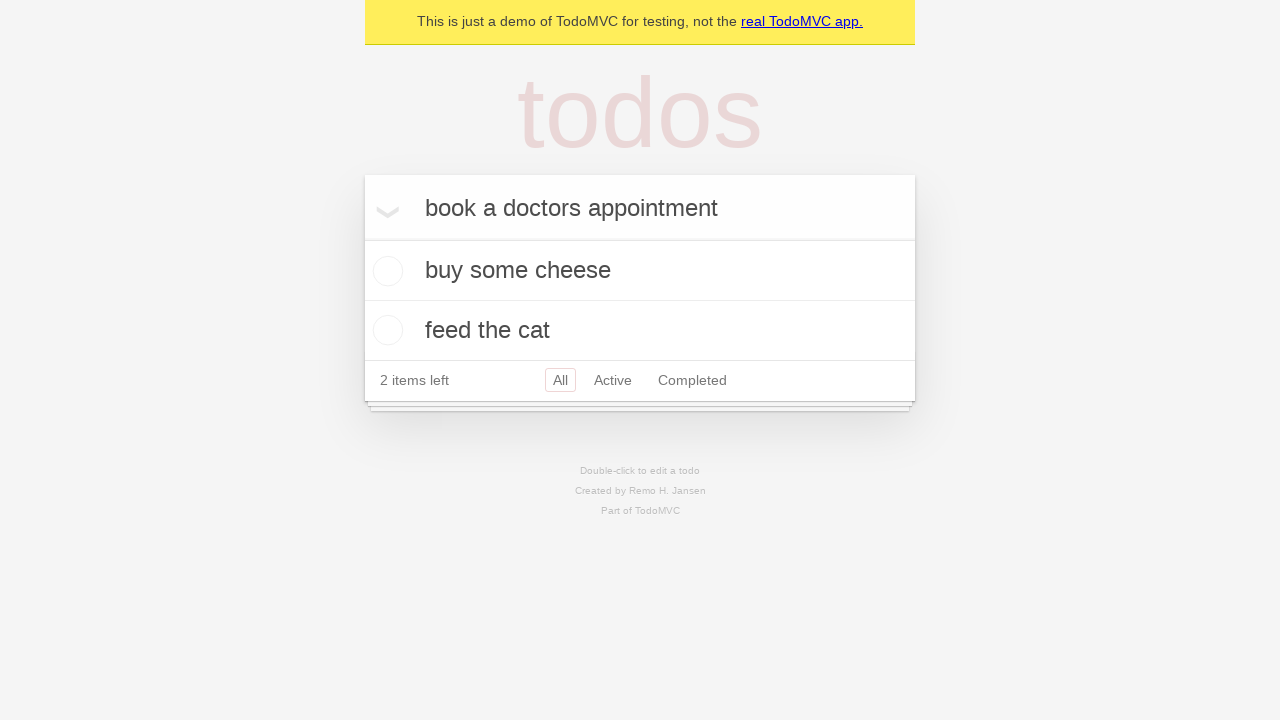

Pressed Enter to create third todo on internal:attr=[placeholder="What needs to be done?"i]
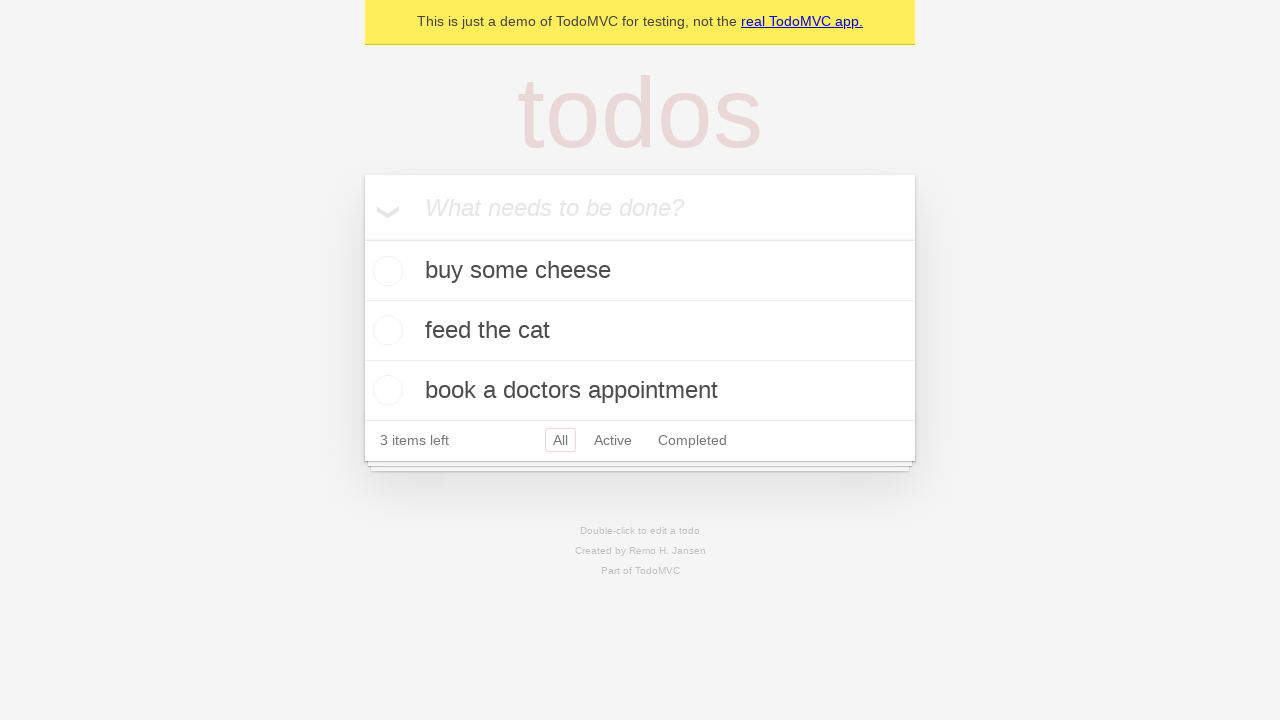

Double-clicked on second todo to enter edit mode at (640, 331) on internal:testid=[data-testid="todo-item"s] >> nth=1
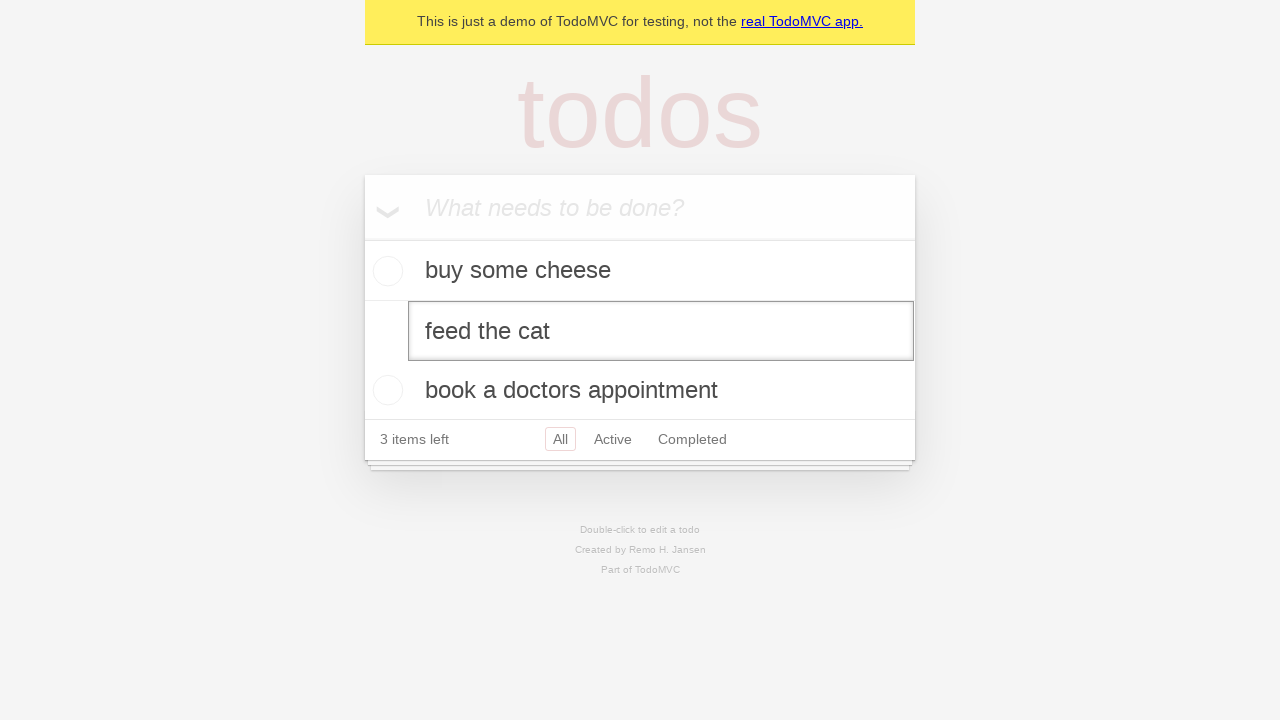

Filled edit textbox with new text 'buy some sausages' on internal:testid=[data-testid="todo-item"s] >> nth=1 >> internal:role=textbox[nam
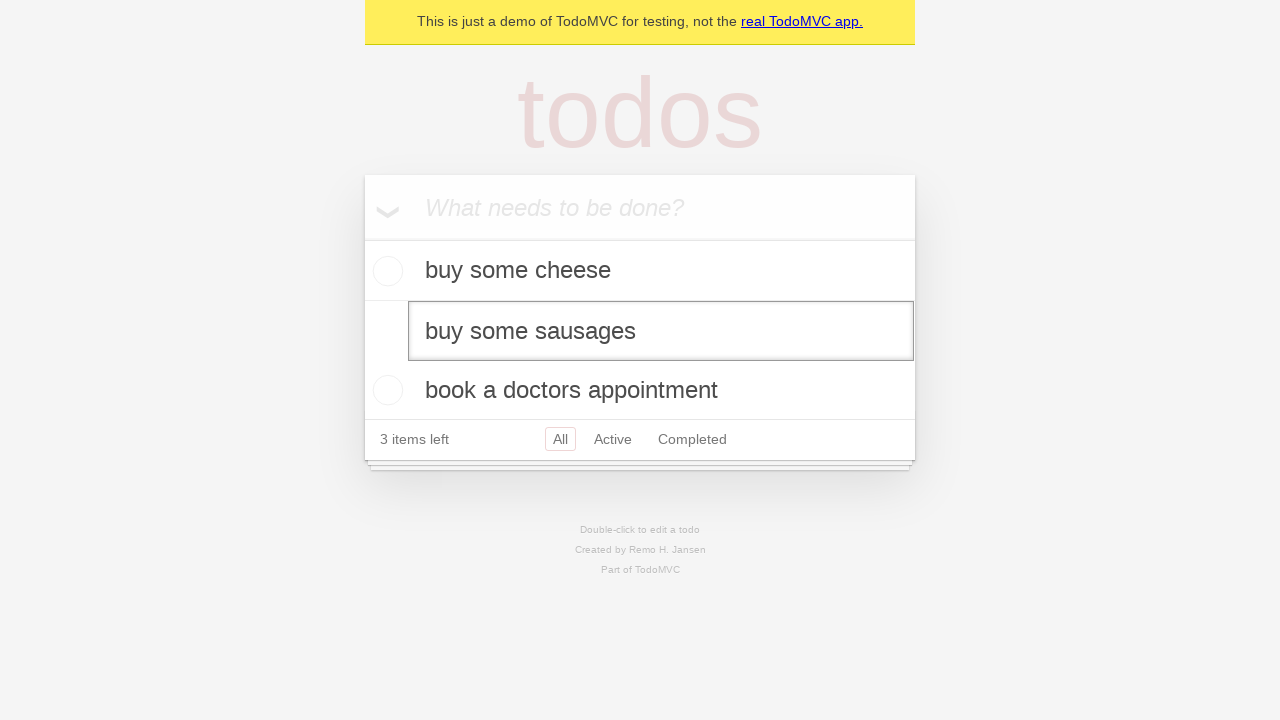

Pressed Enter to save the edited todo item on internal:testid=[data-testid="todo-item"s] >> nth=1 >> internal:role=textbox[nam
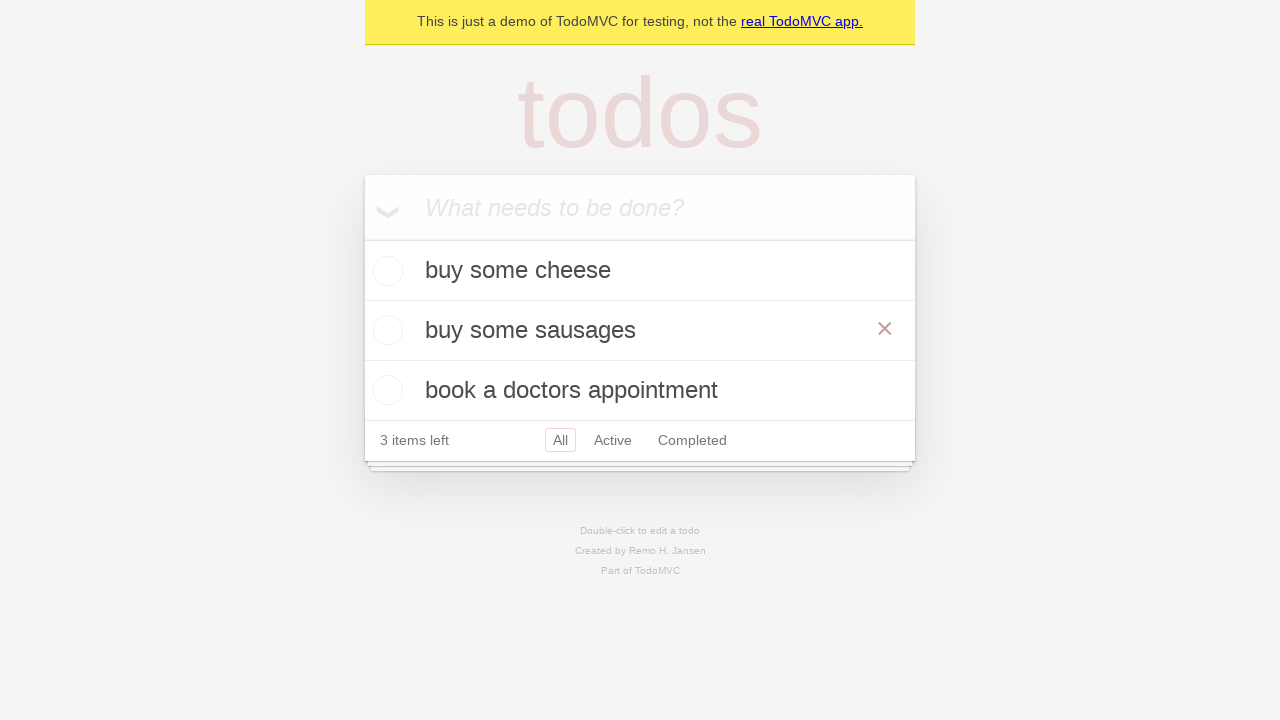

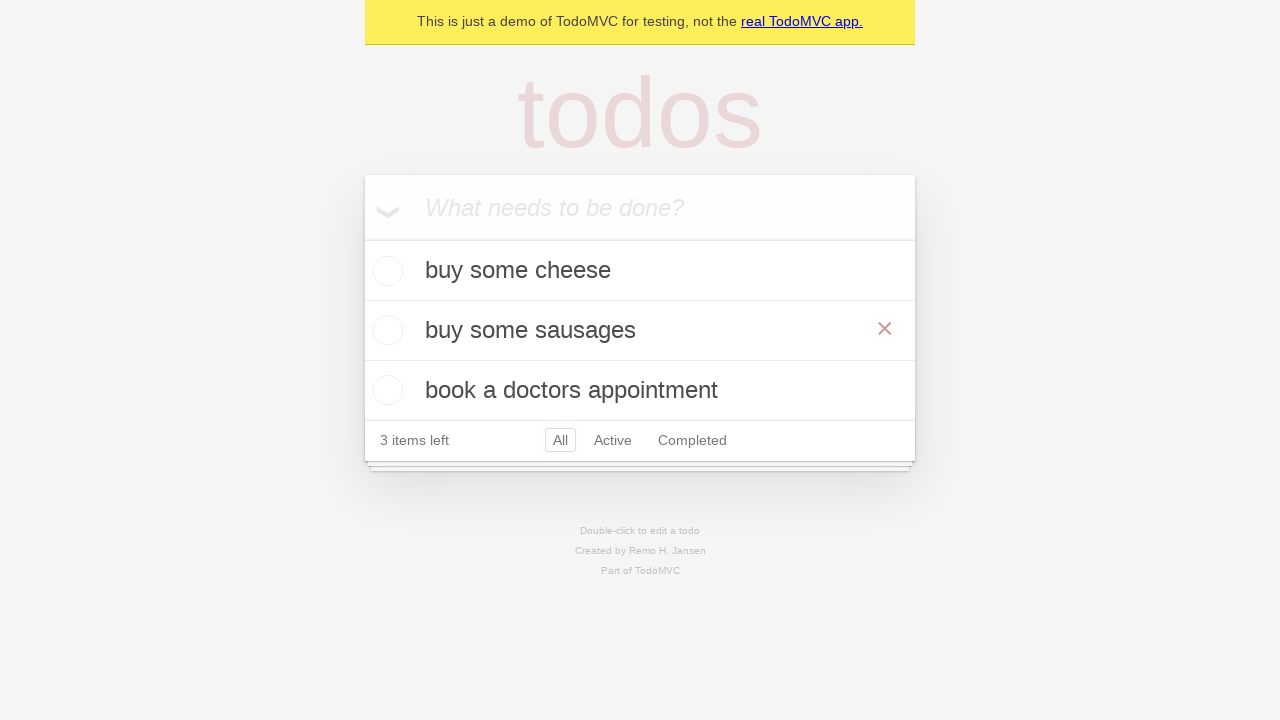